Navigates to the My Account page by clicking the My Account link and verifies the page title

Starting URL: https://alchemy.hguy.co/lms

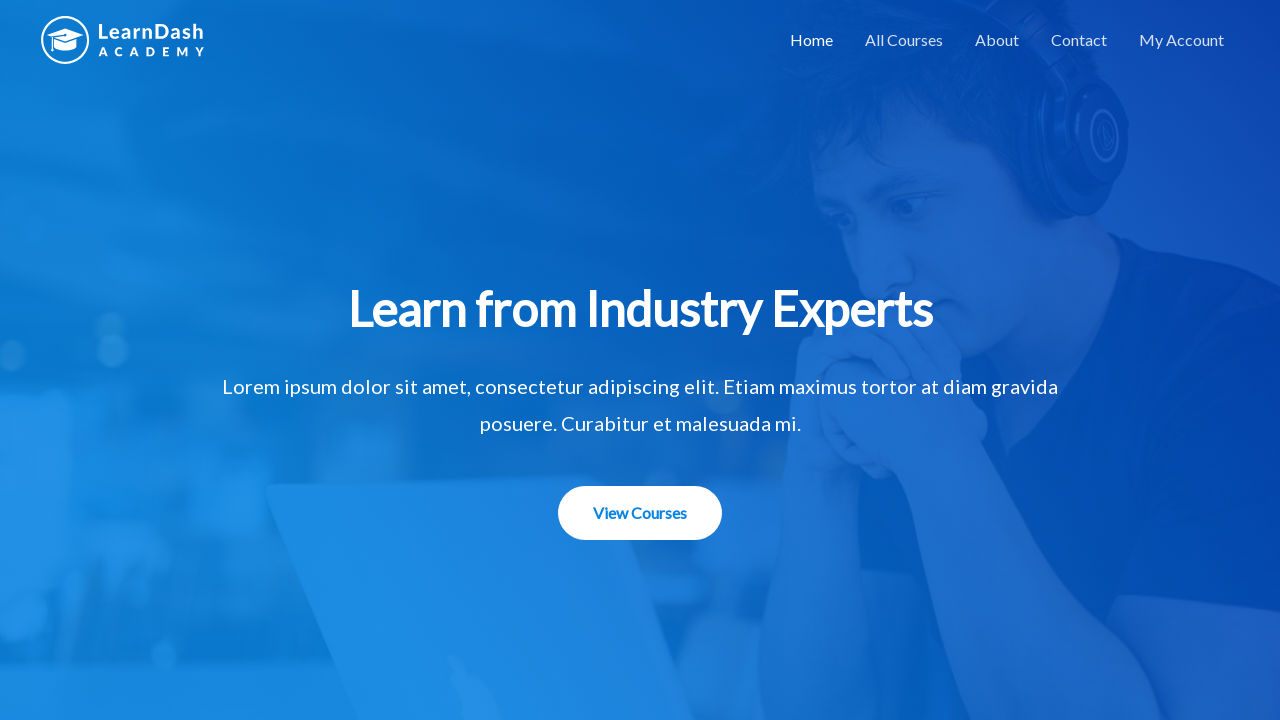

Clicked on My Account link at (1182, 40) on text=My Account
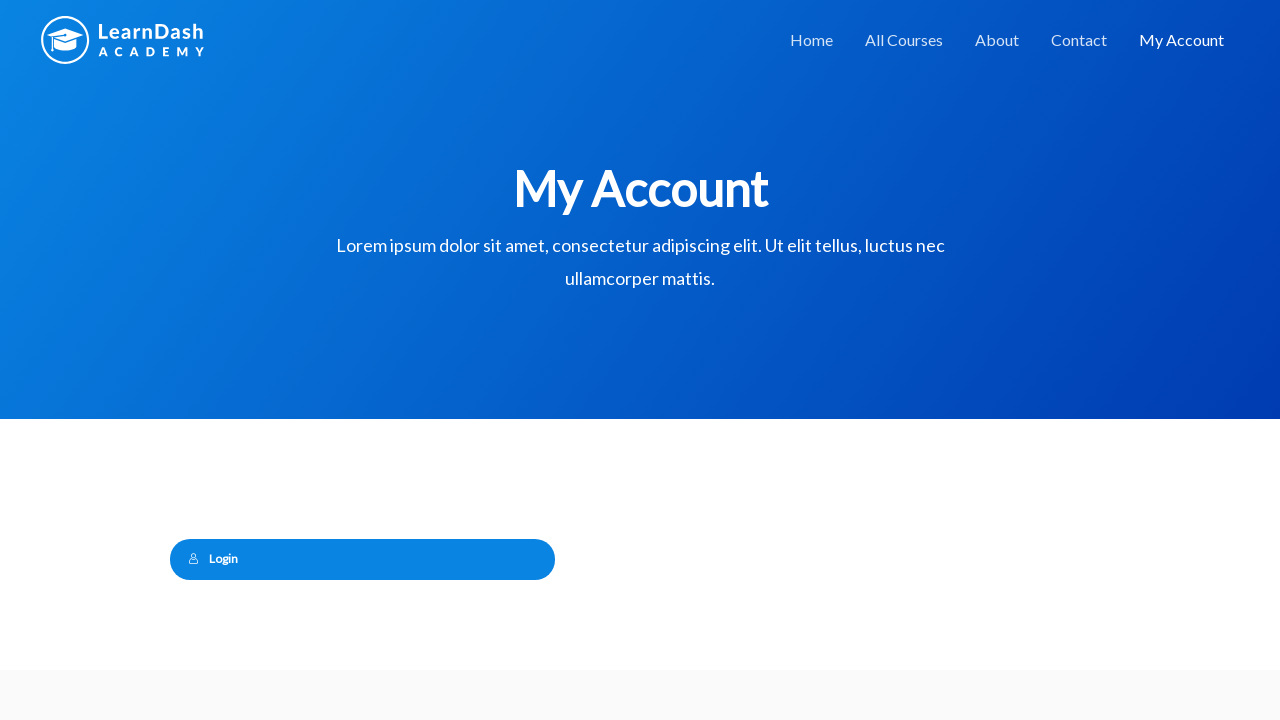

Waited for page to load (networkidle)
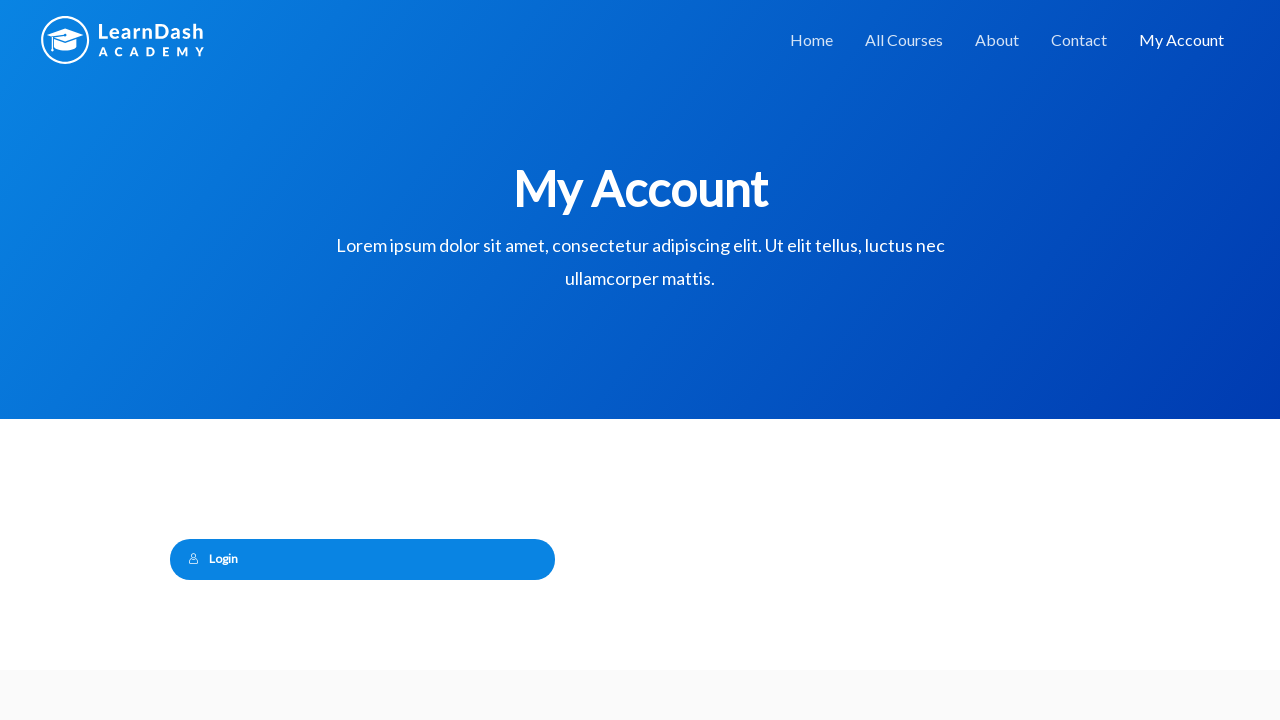

Verified page title is 'My Account – Alchemy LMS'
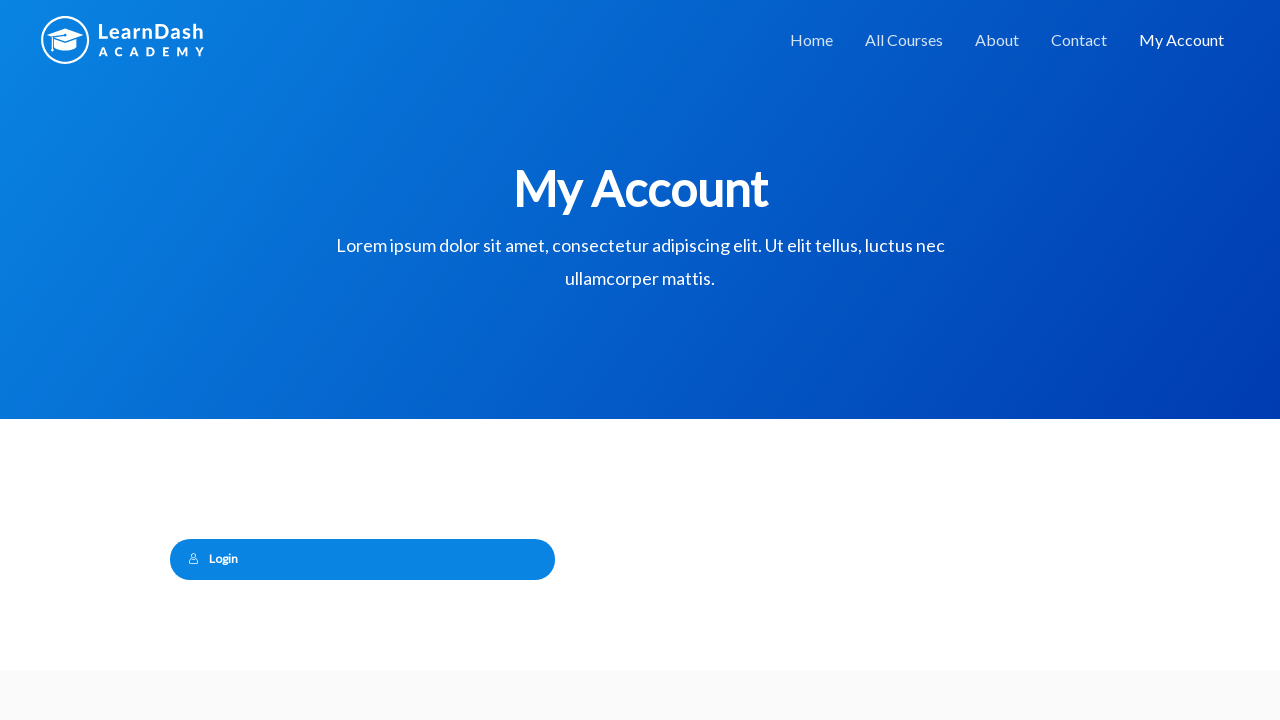

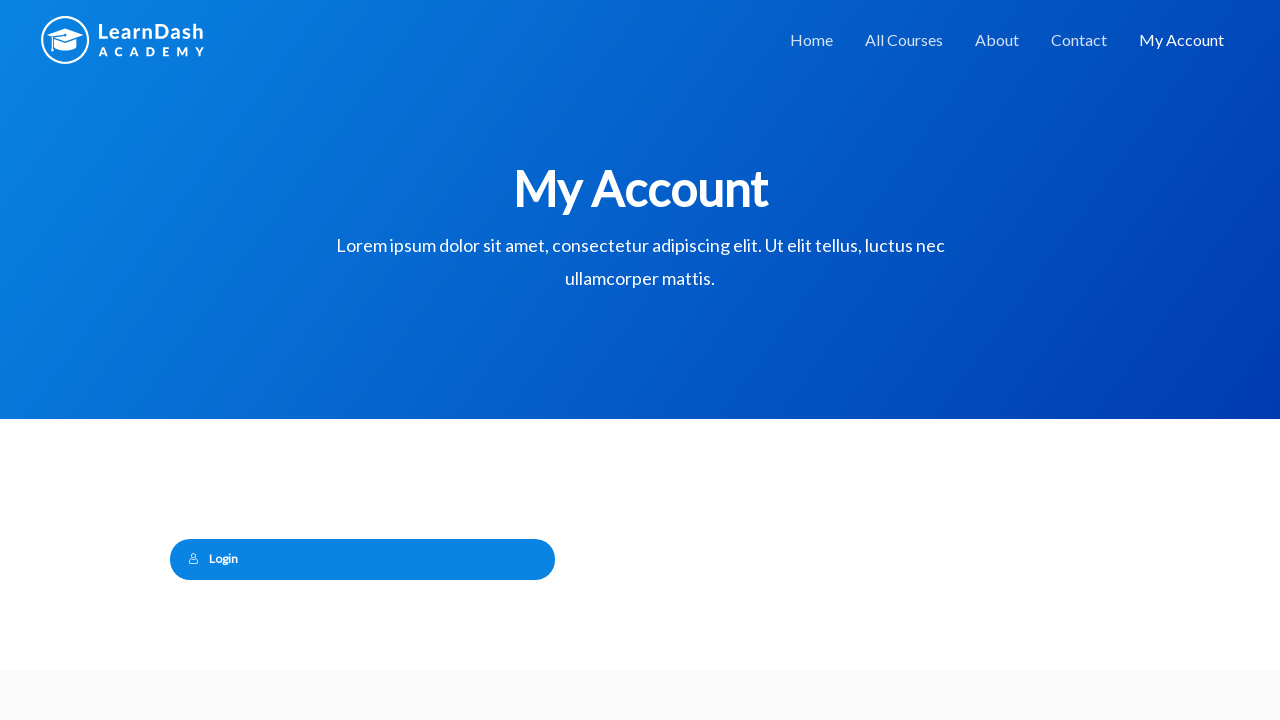